Tests a math exercise form by reading an input value from the page, calculating a logarithmic result, filling in the answer field, checking required checkboxes, and submitting the form.

Starting URL: https://suninjuly.github.io/math.html

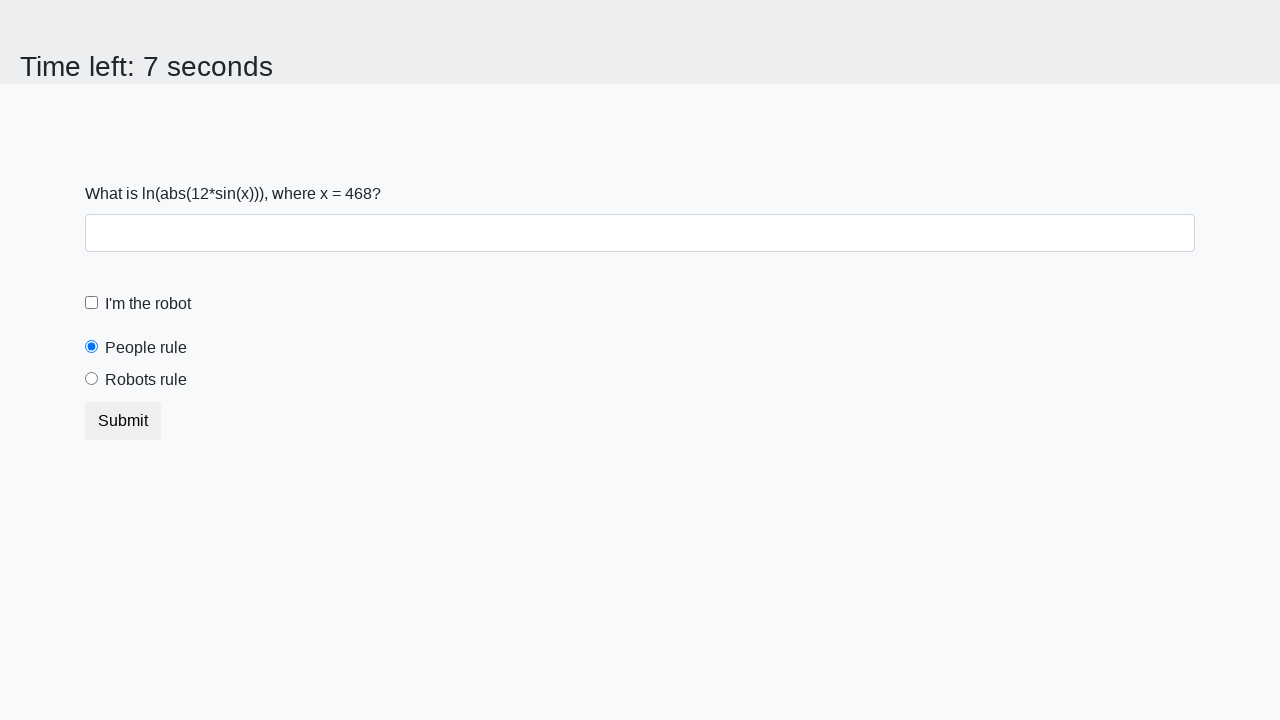

Retrieved x value from the page
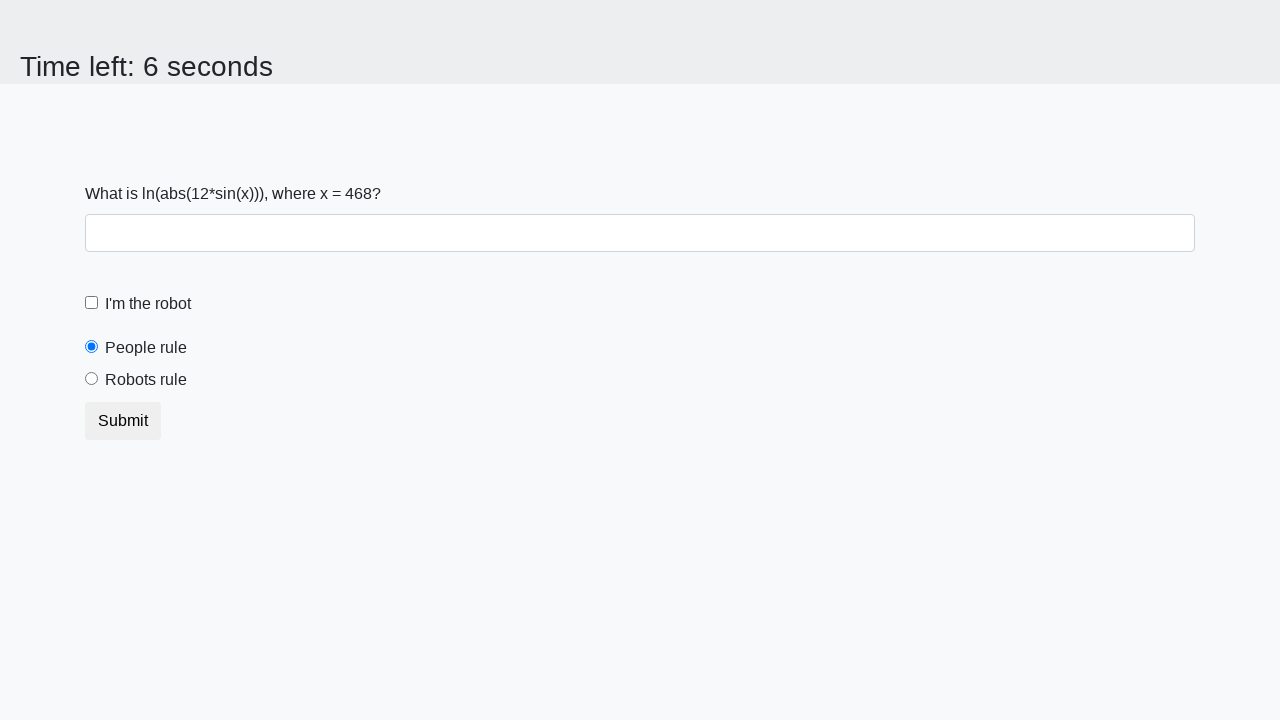

Calculated logarithmic result: log(|12*sin(468)|) = 0.15342714684779035
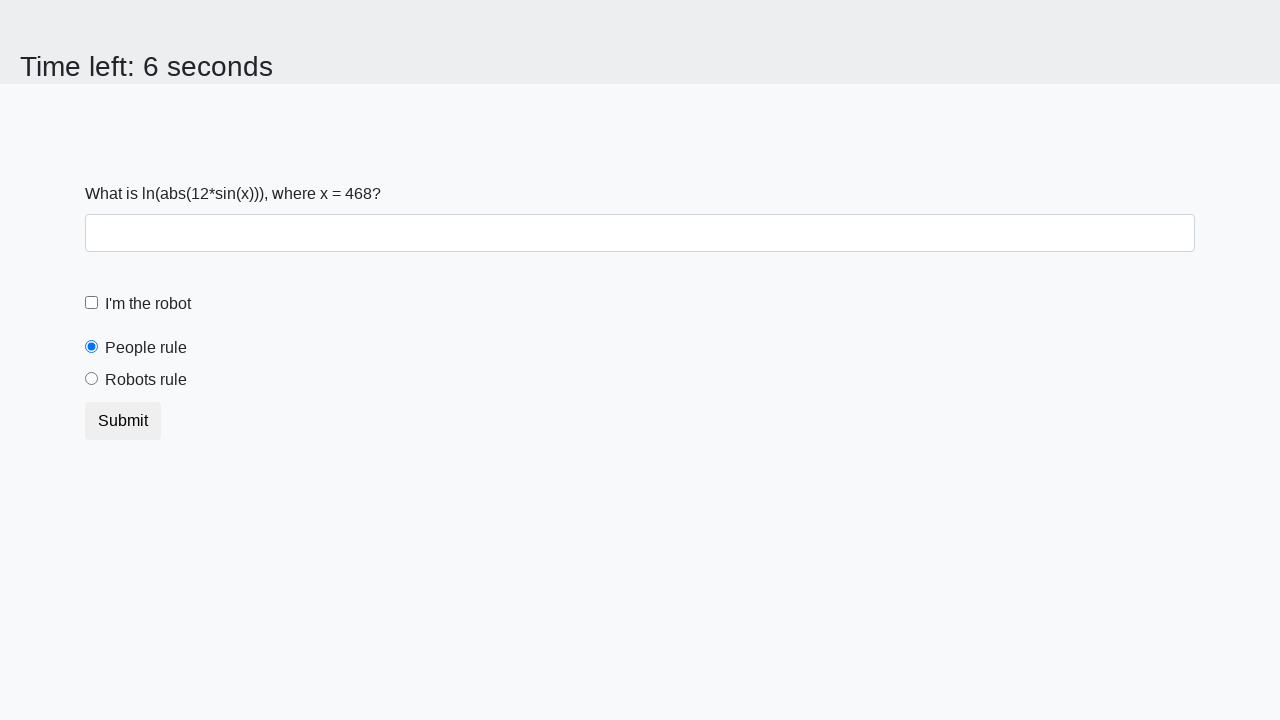

Filled answer field with calculated value on #answer
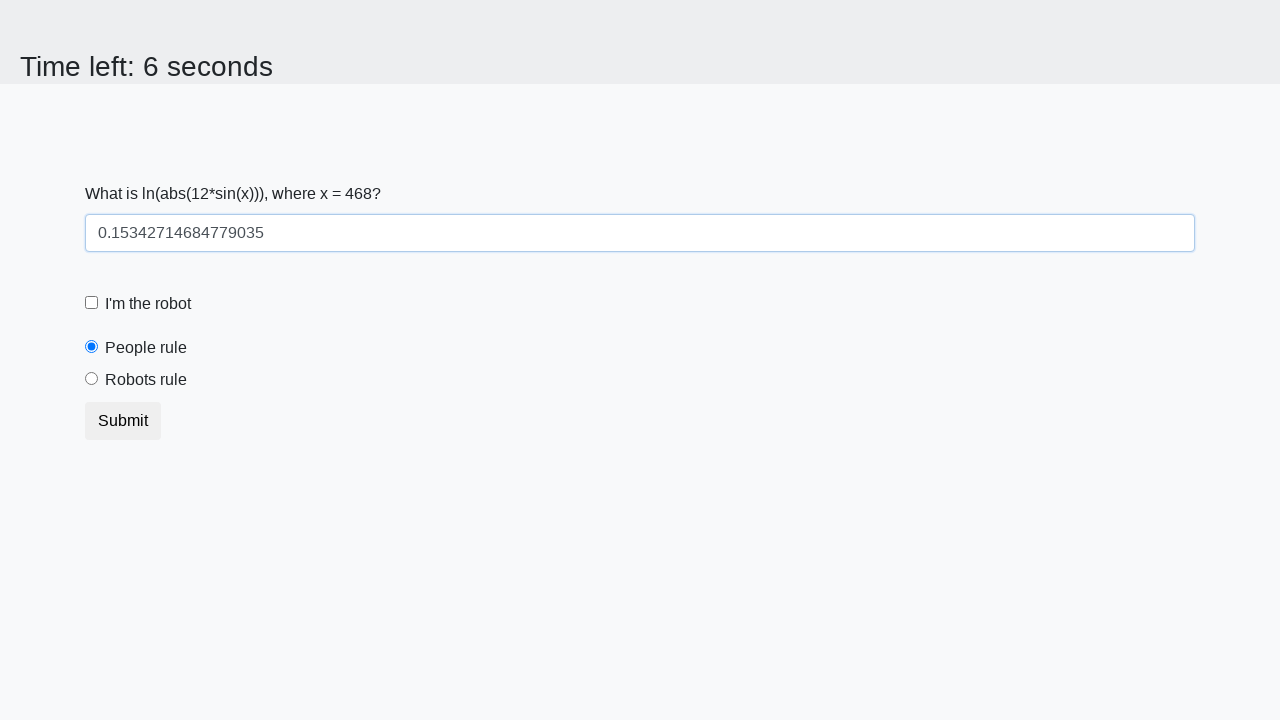

Checked robot checkbox at (148, 304) on label[for='robotCheckbox']
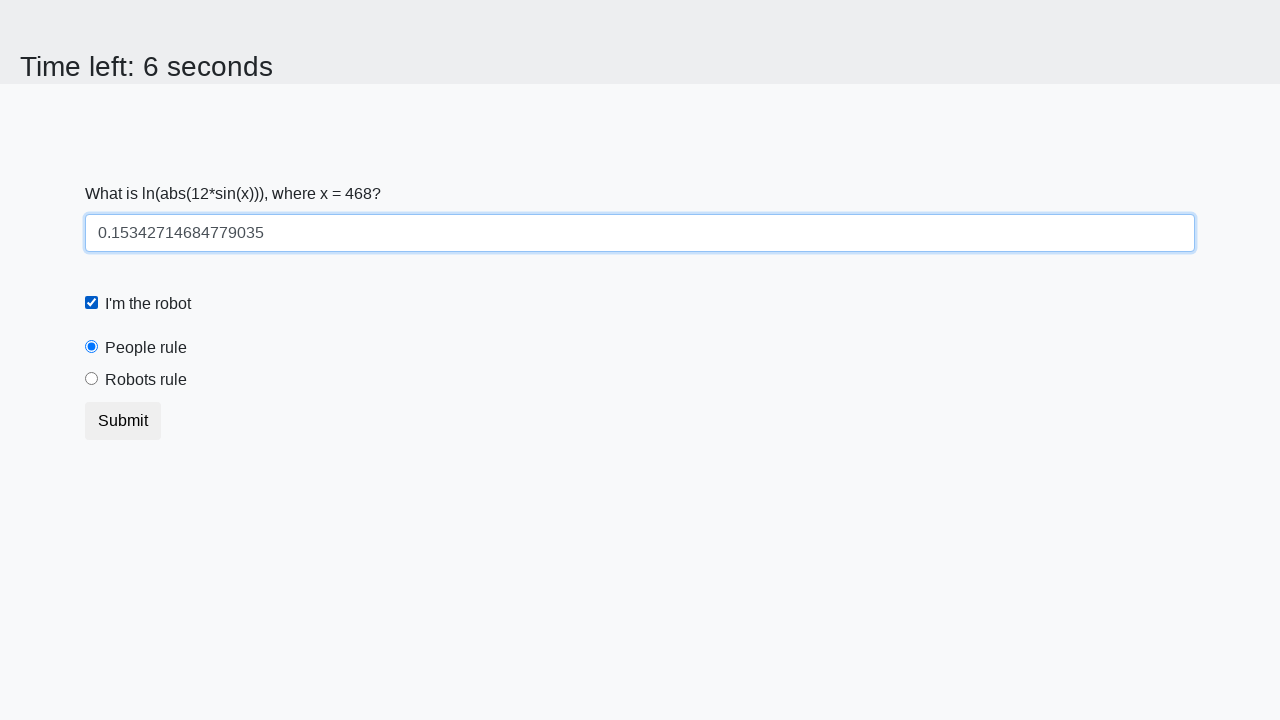

Selected robots rule radio button at (146, 380) on label[for='robotsRule']
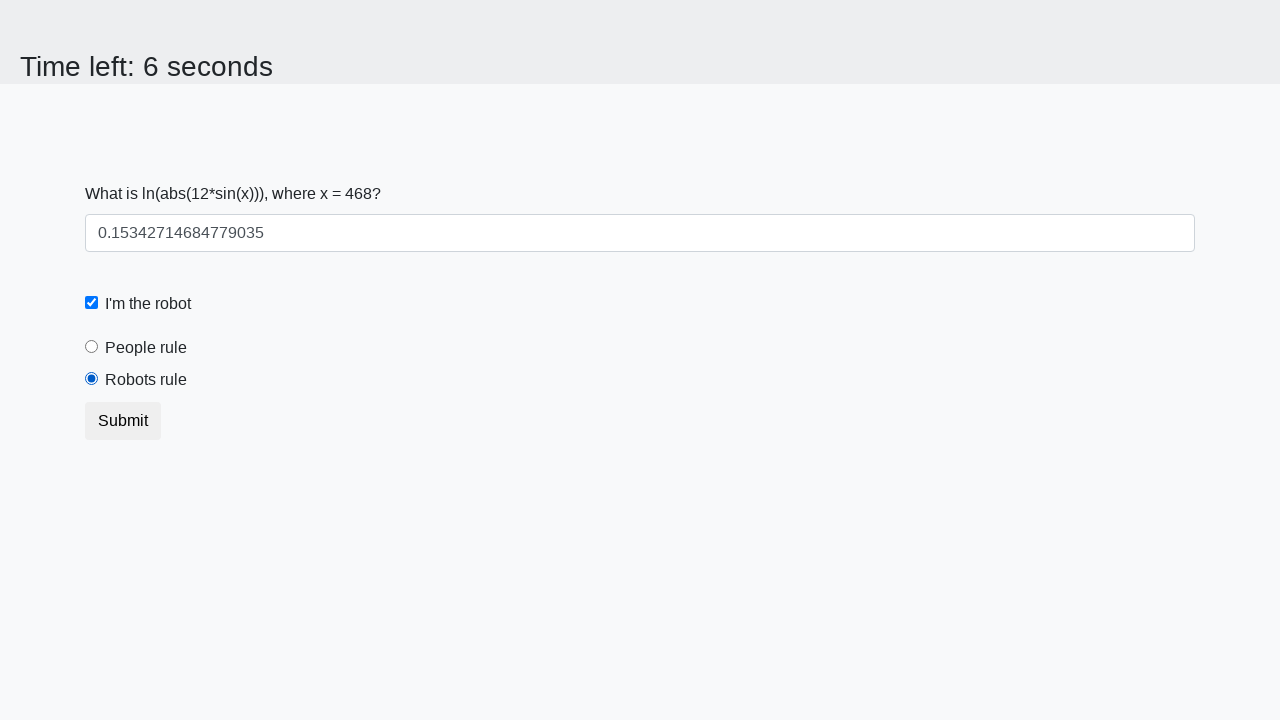

Clicked submit button to submit the form at (123, 421) on button.btn
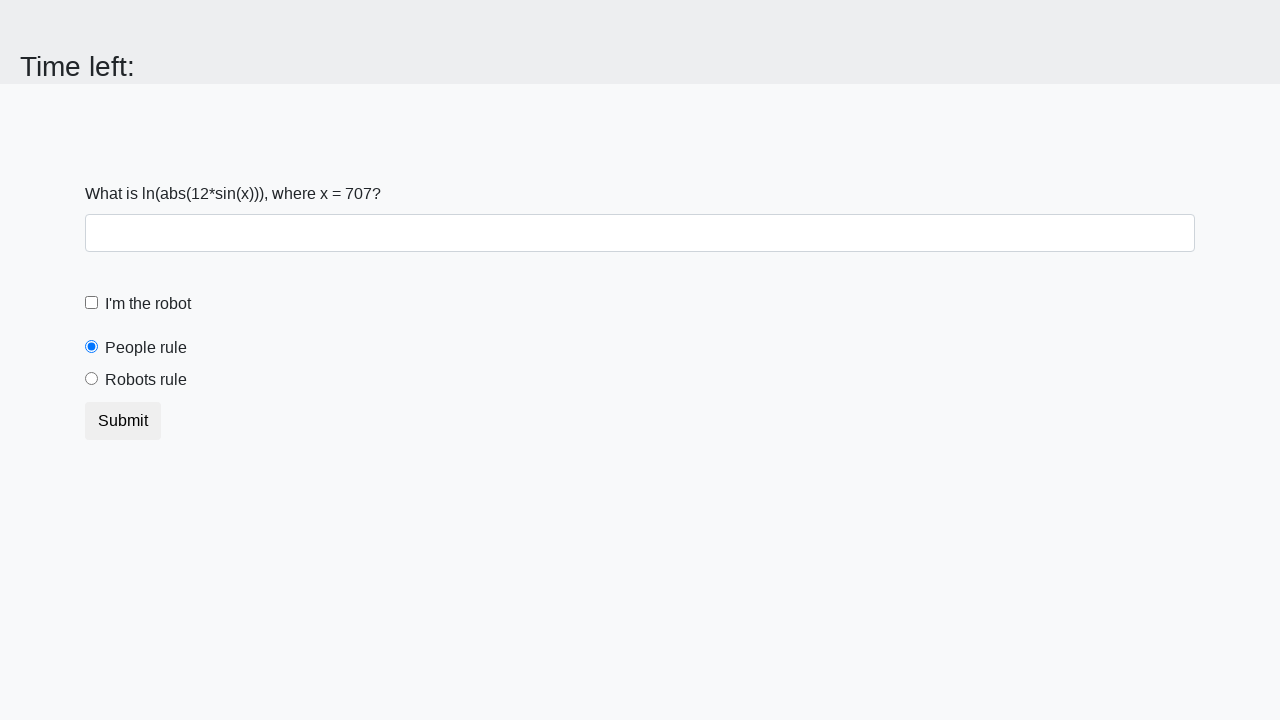

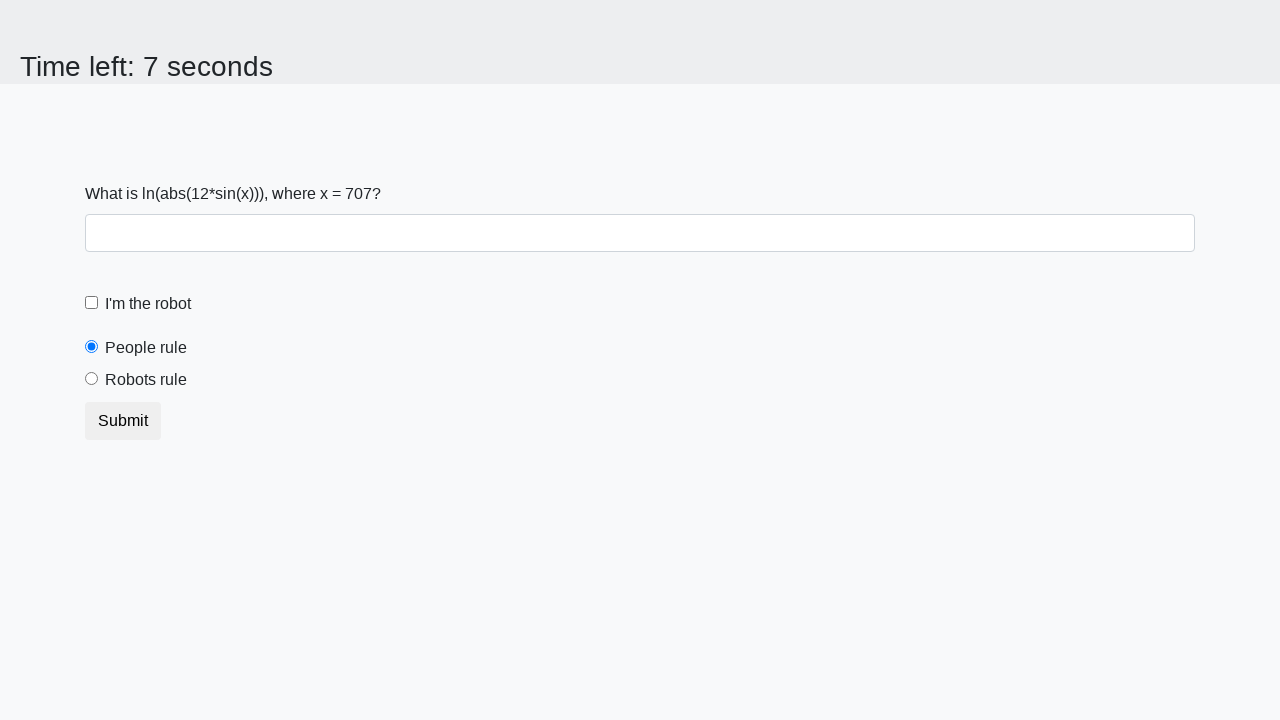